Navigates to an automation practice page and interacts with a table element to count rows and columns

Starting URL: https://rahulshettyacademy.com/AutomationPractice/

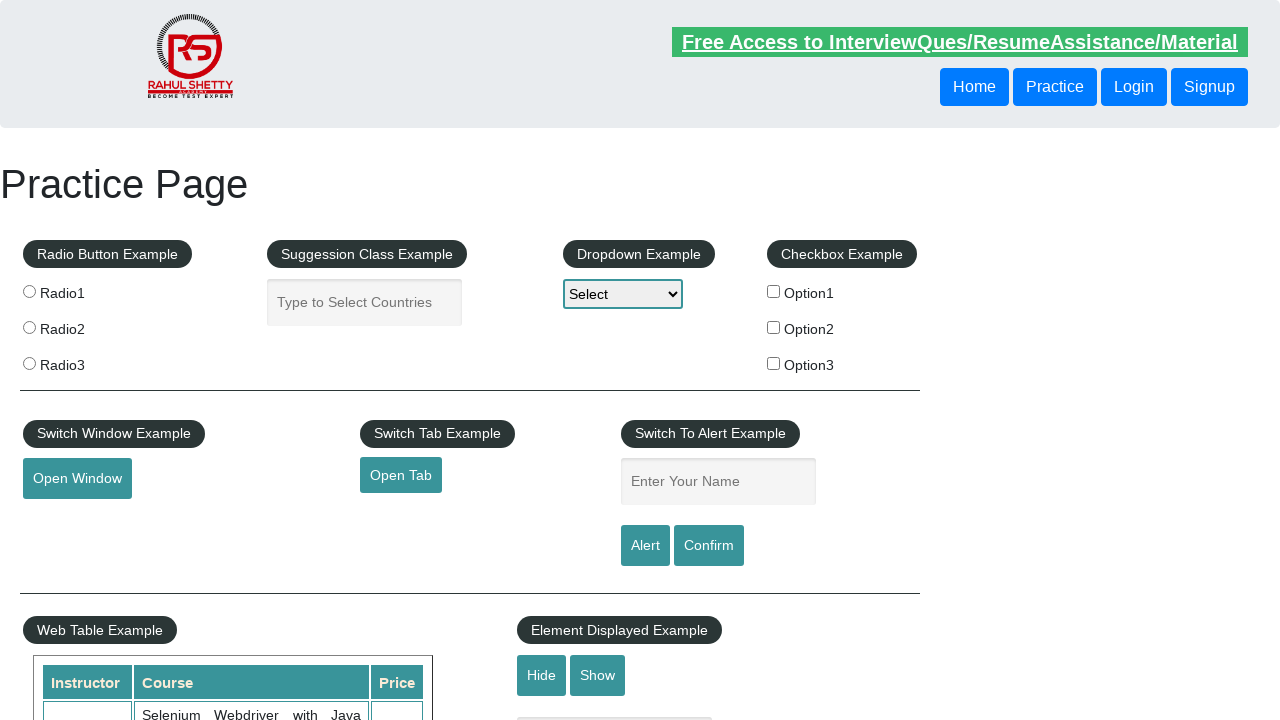

Waited for courses table to load
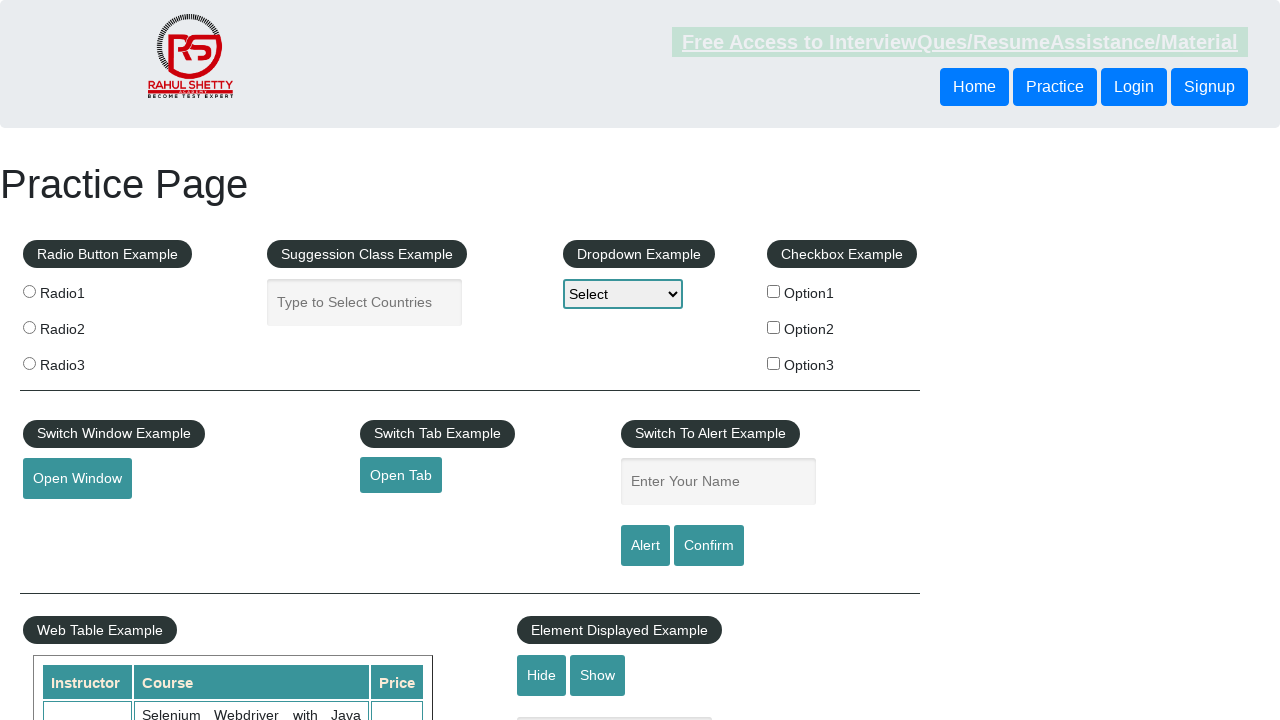

Retrieved all table rows - found 11 rows
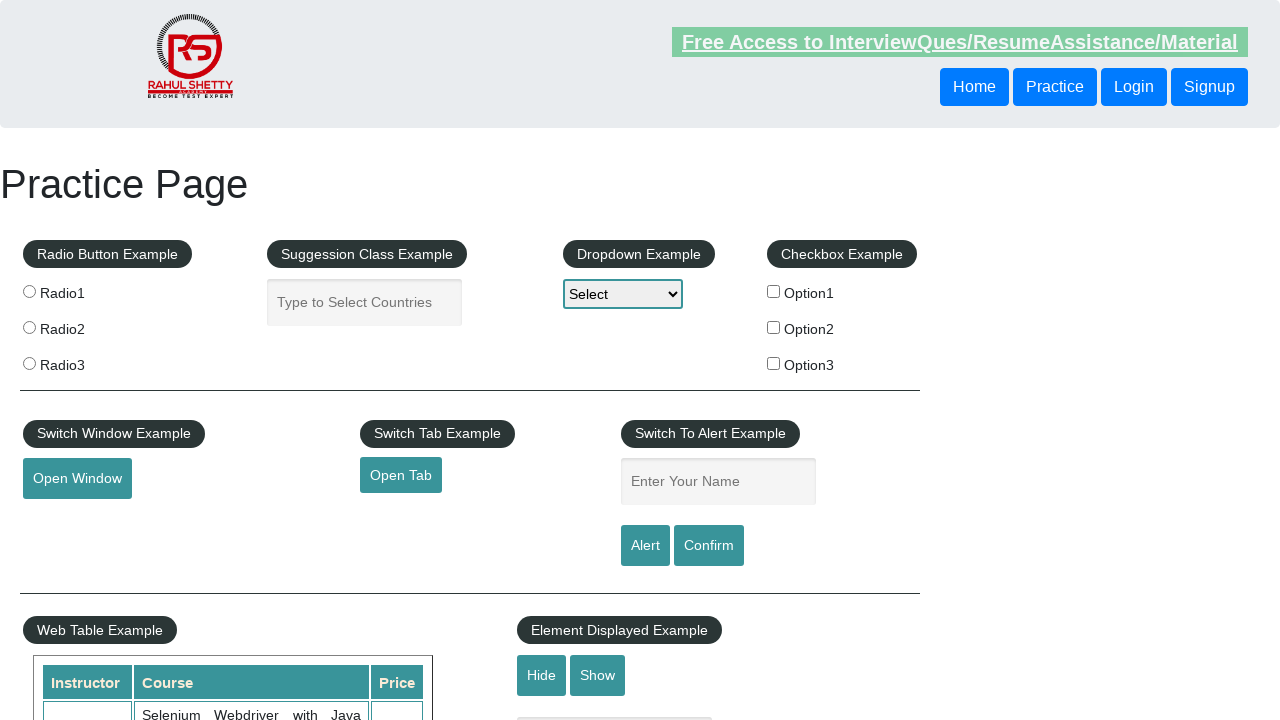

Retrieved all columns in the 3rd row - found 3 columns
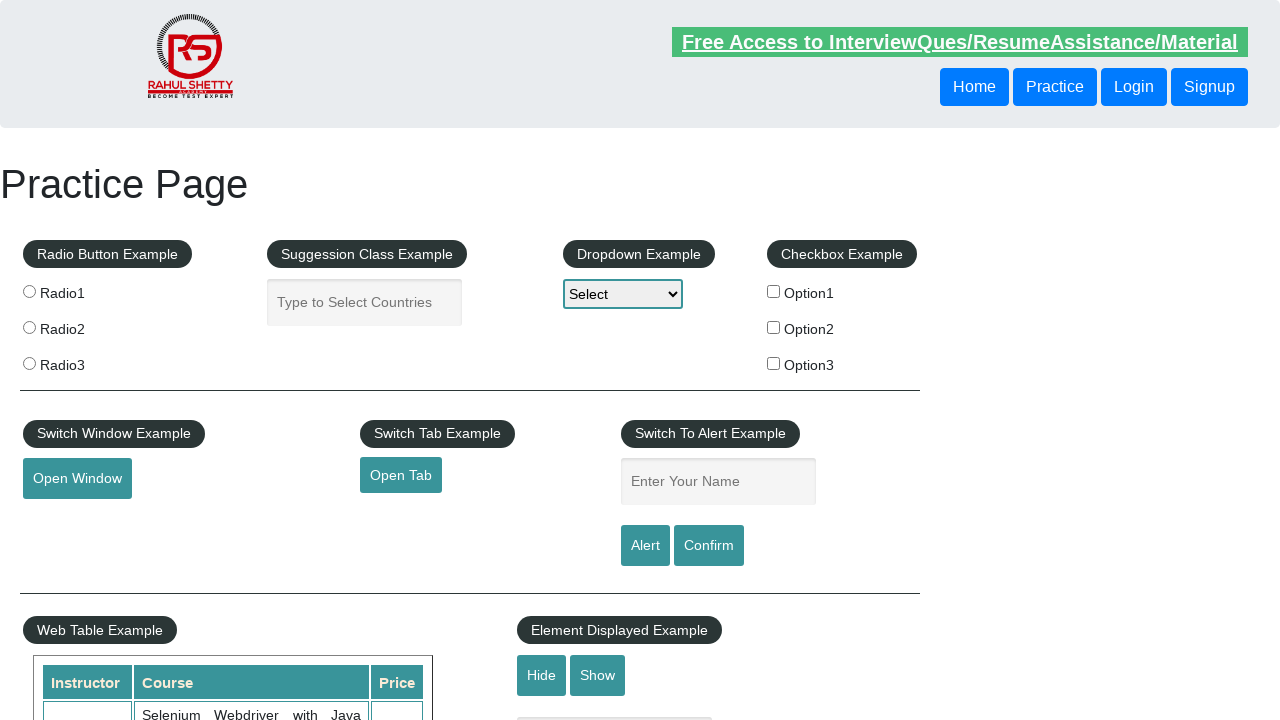

Retrieved text content from column: 'Rahul Shetty'
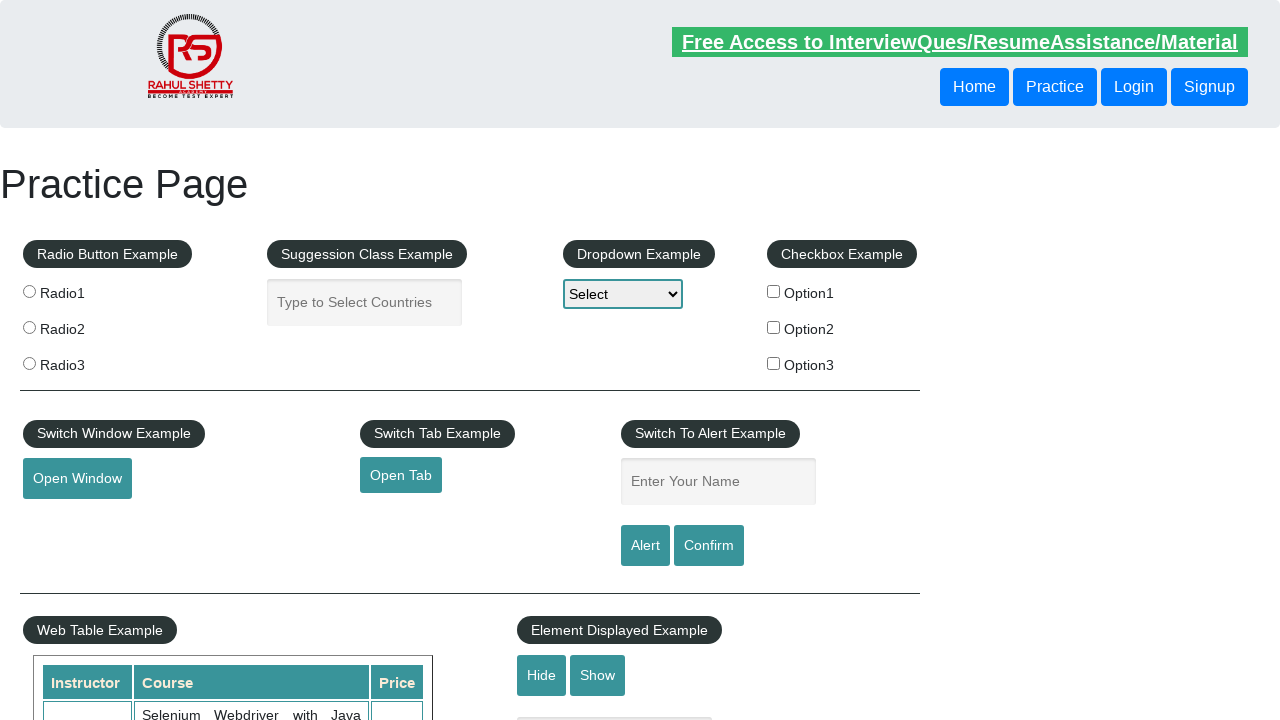

Retrieved text content from column: 'Learn SQL in Practical + Database Testing from Scratch'
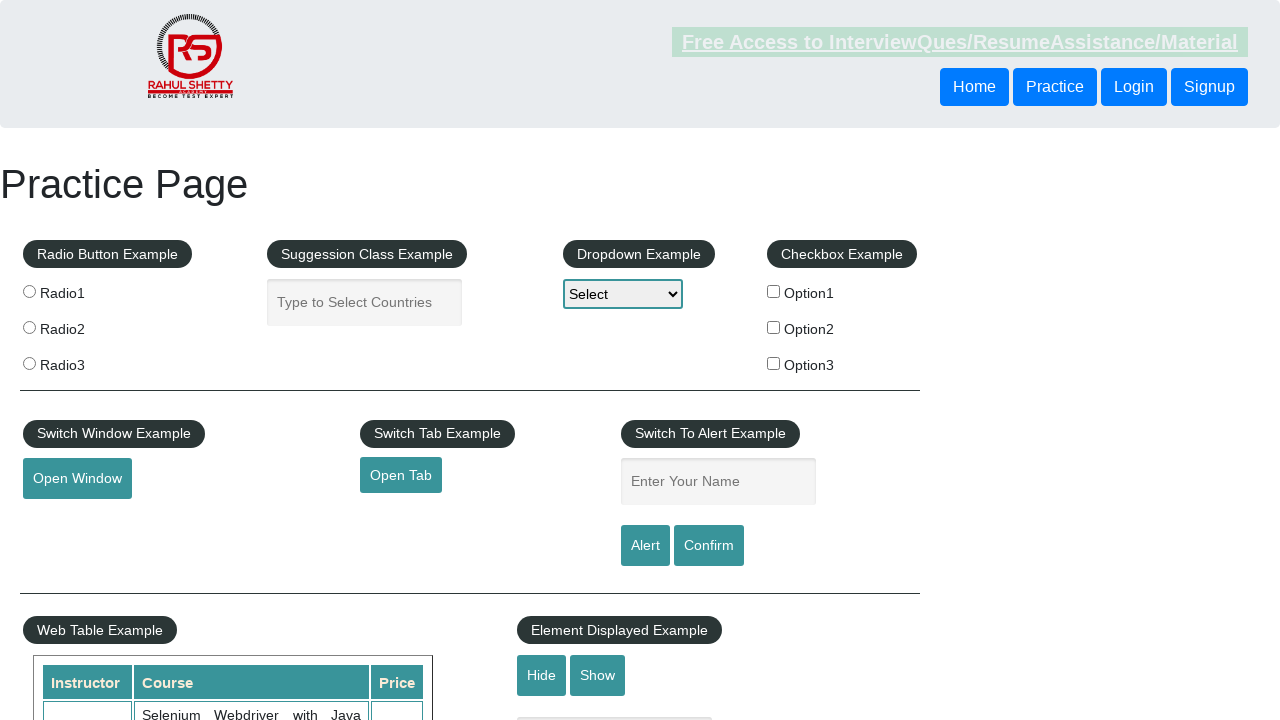

Retrieved text content from column: '25'
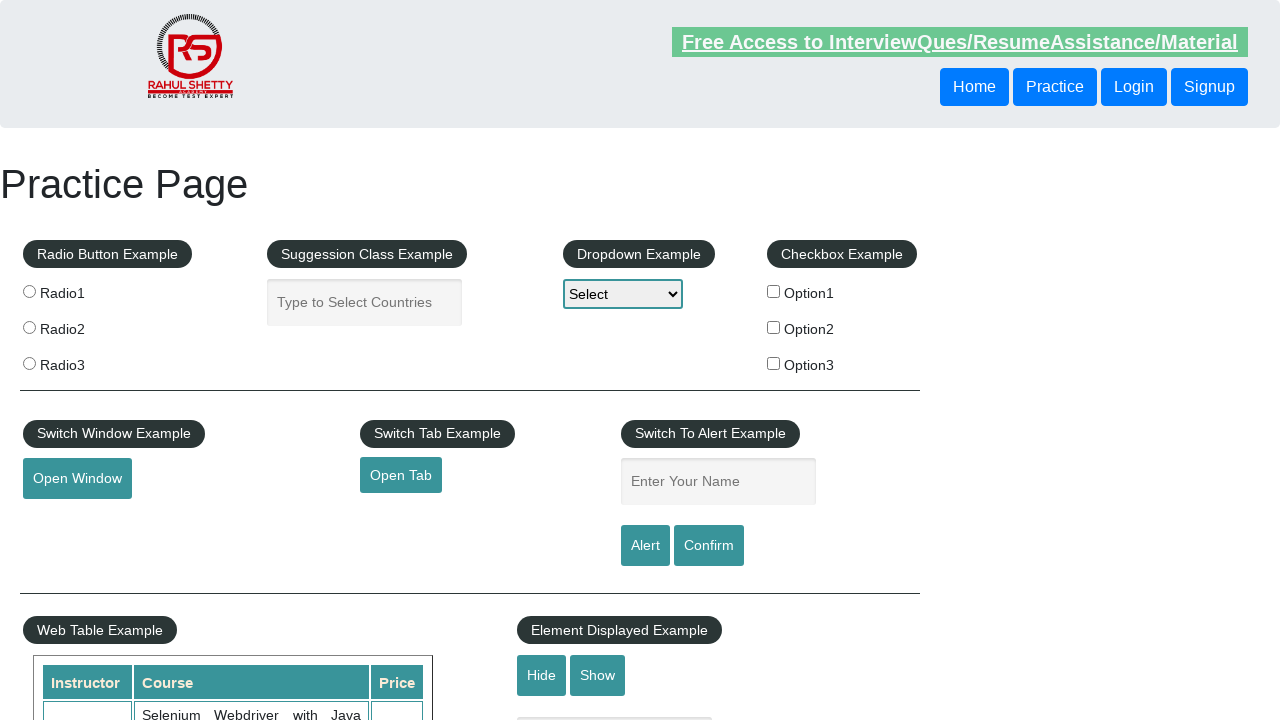

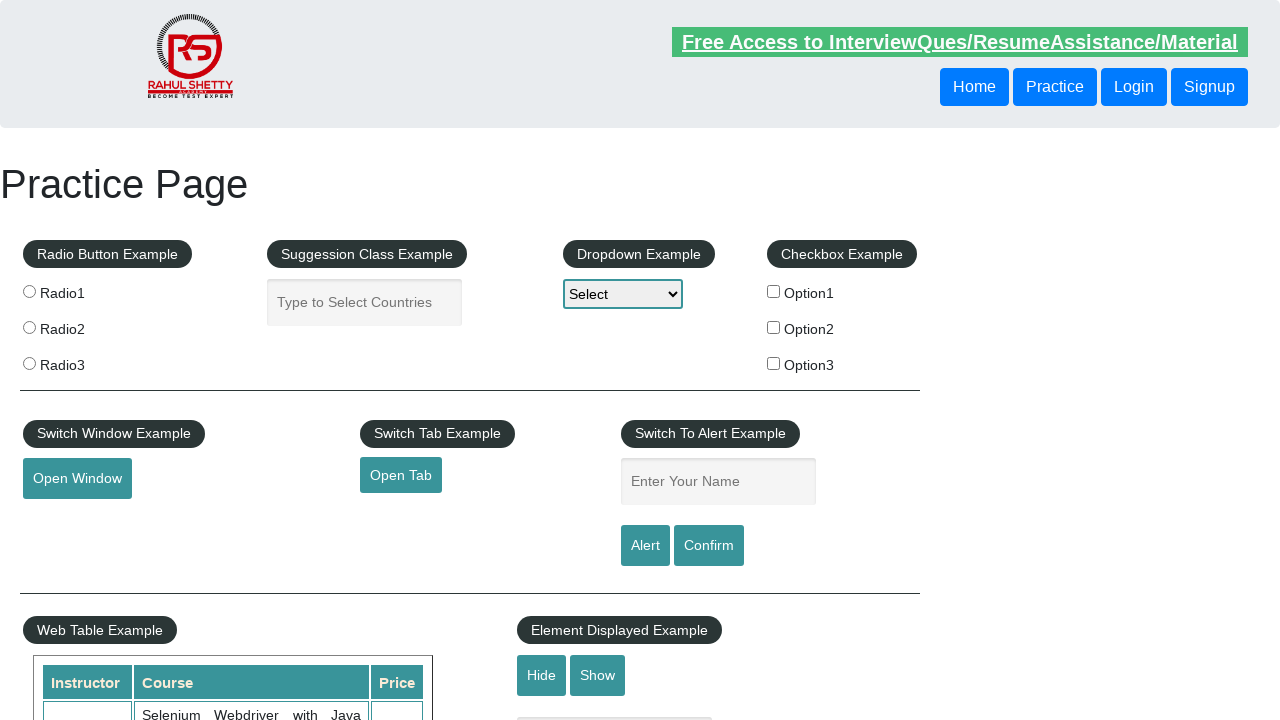